Tests drag and drop functionality on jQuery UI demo page by switching to an iframe and dragging an element to a drop target

Starting URL: https://jqueryui.com/droppable/

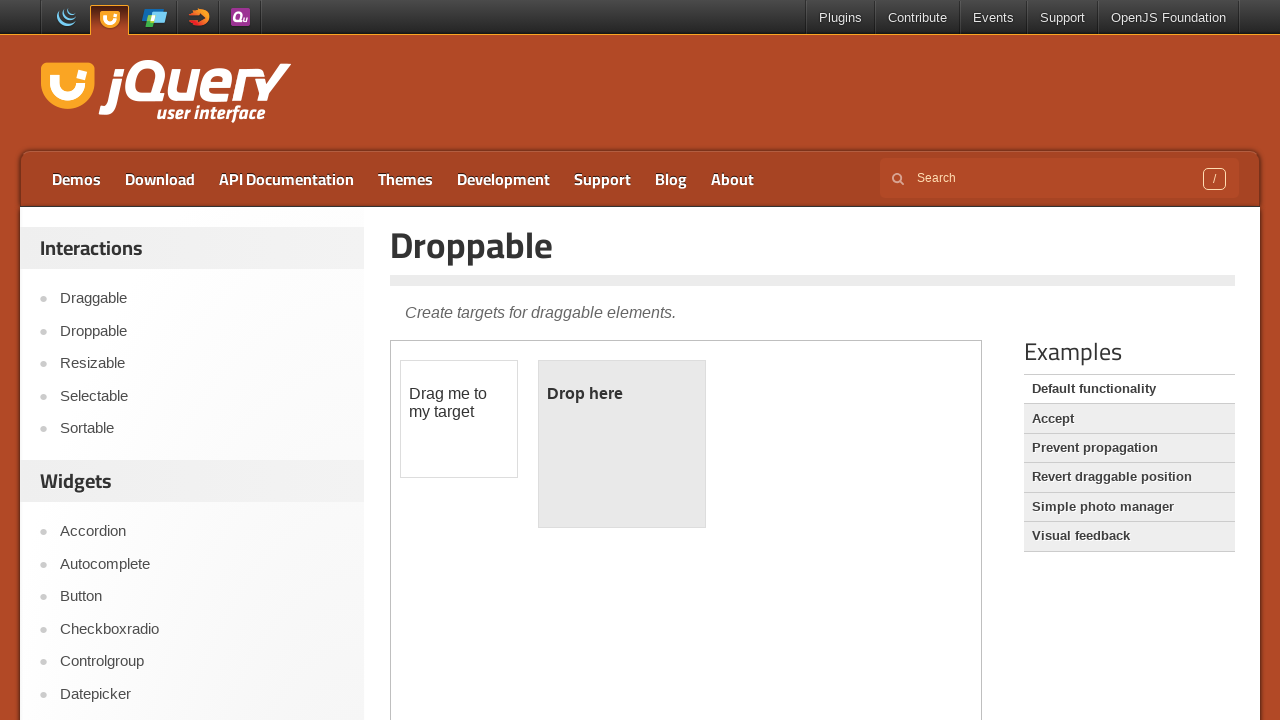

Located the demo iframe
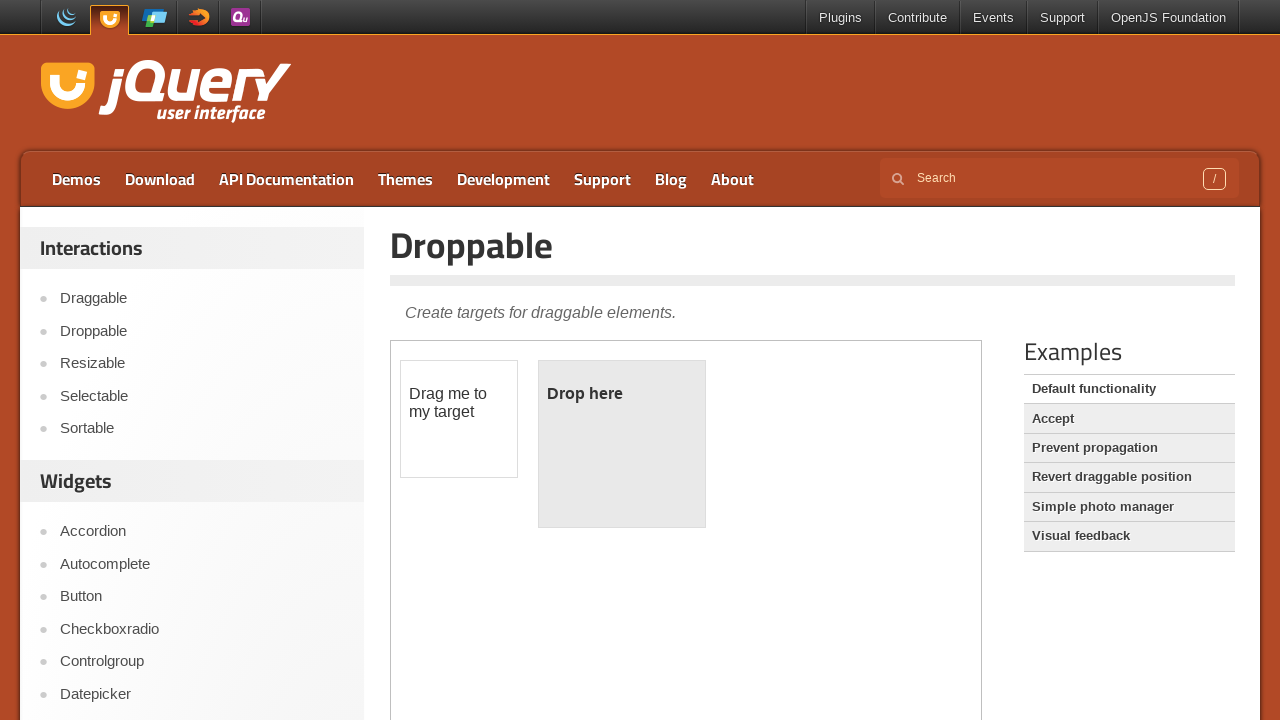

Located the draggable element within iframe
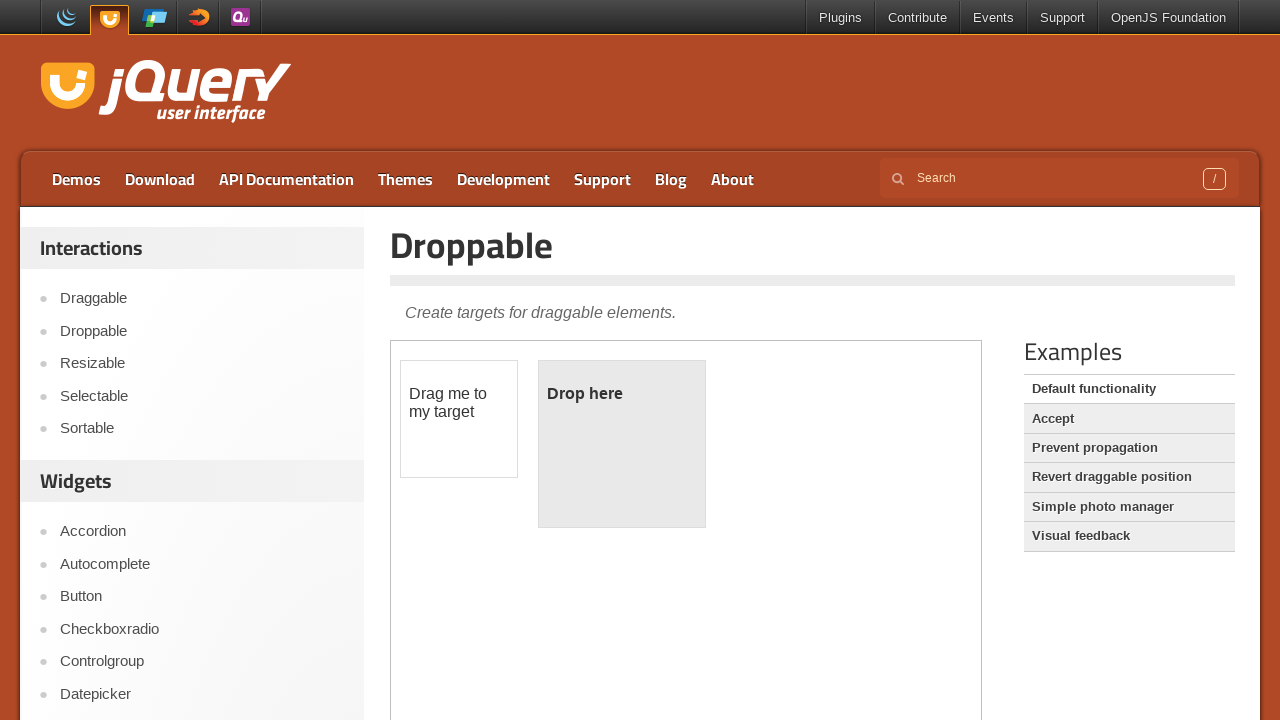

Located the droppable target element within iframe
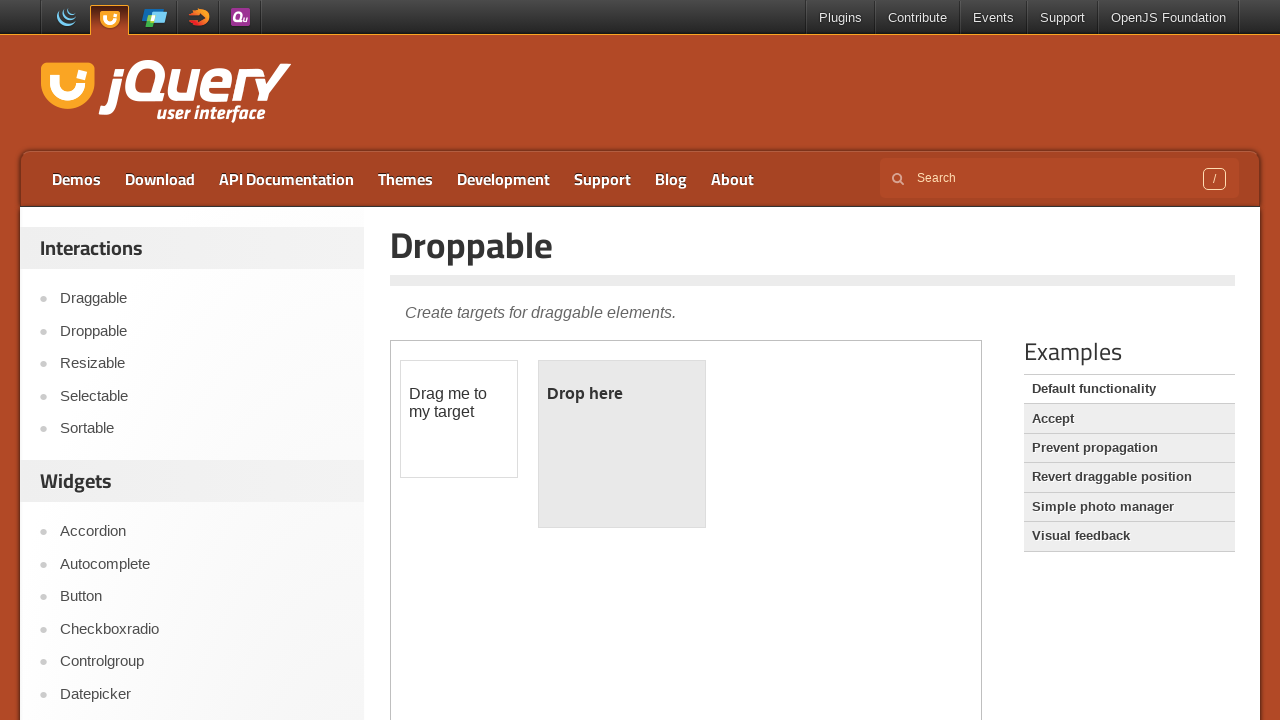

Dragged the element to the drop target at (622, 444)
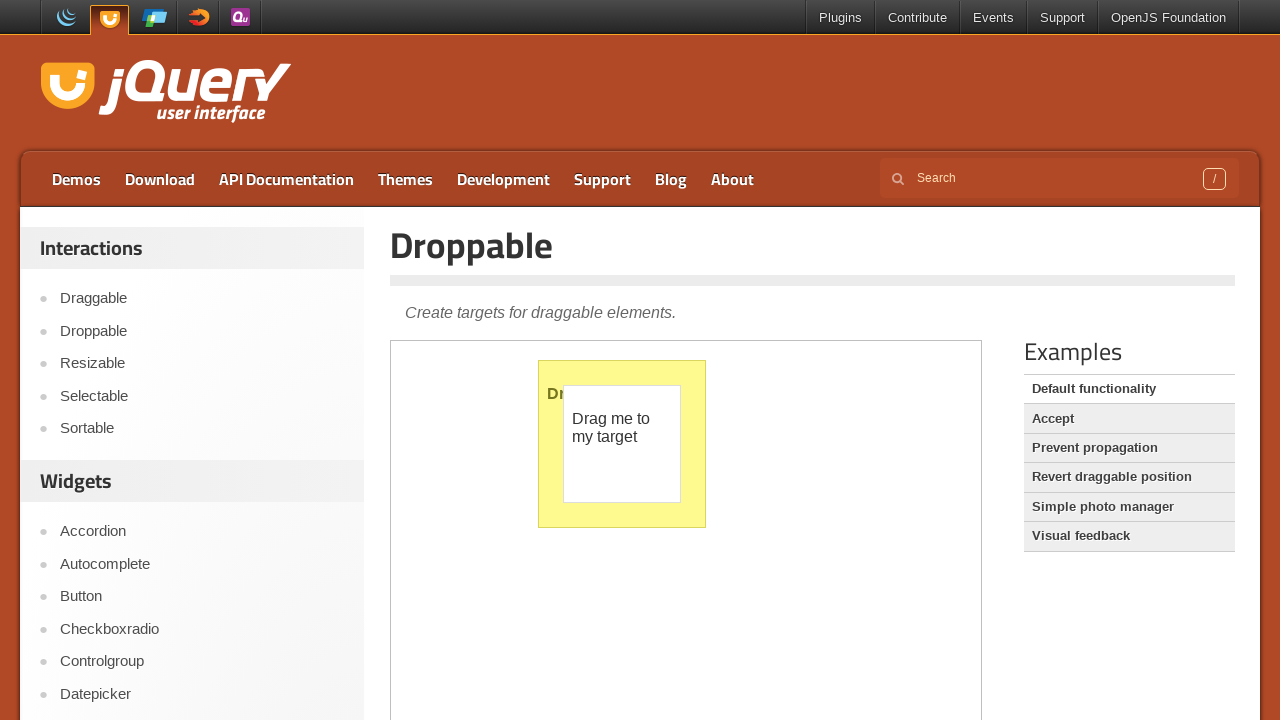

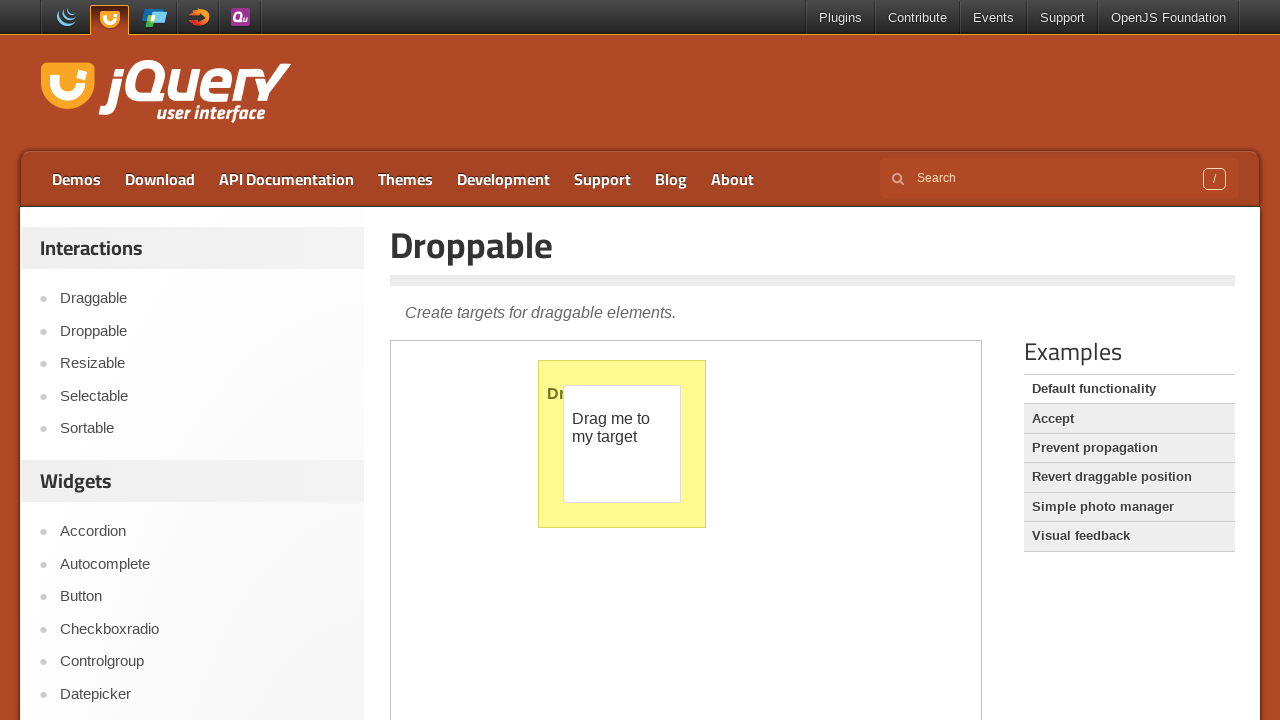